Simple test that navigates to GeeksForGeeks homepage and waits to verify the page loads successfully

Starting URL: https://www.geeksforgeeks.org

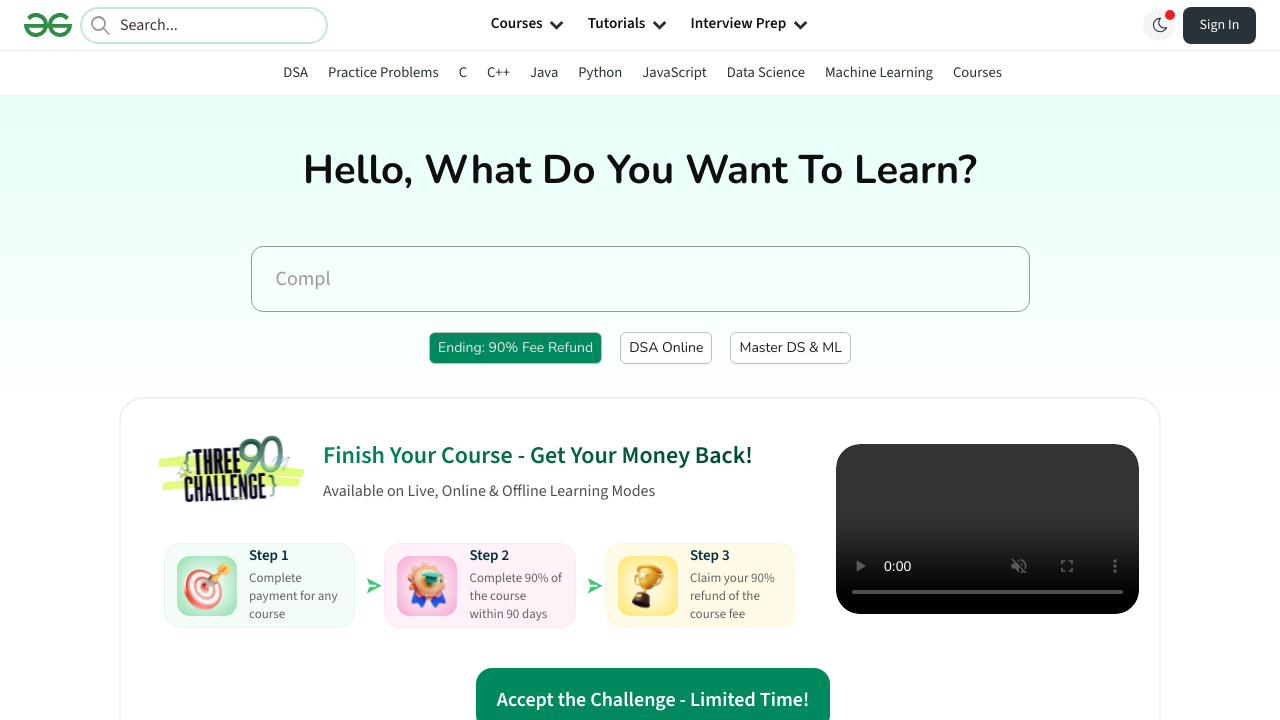

Page DOM content loaded successfully
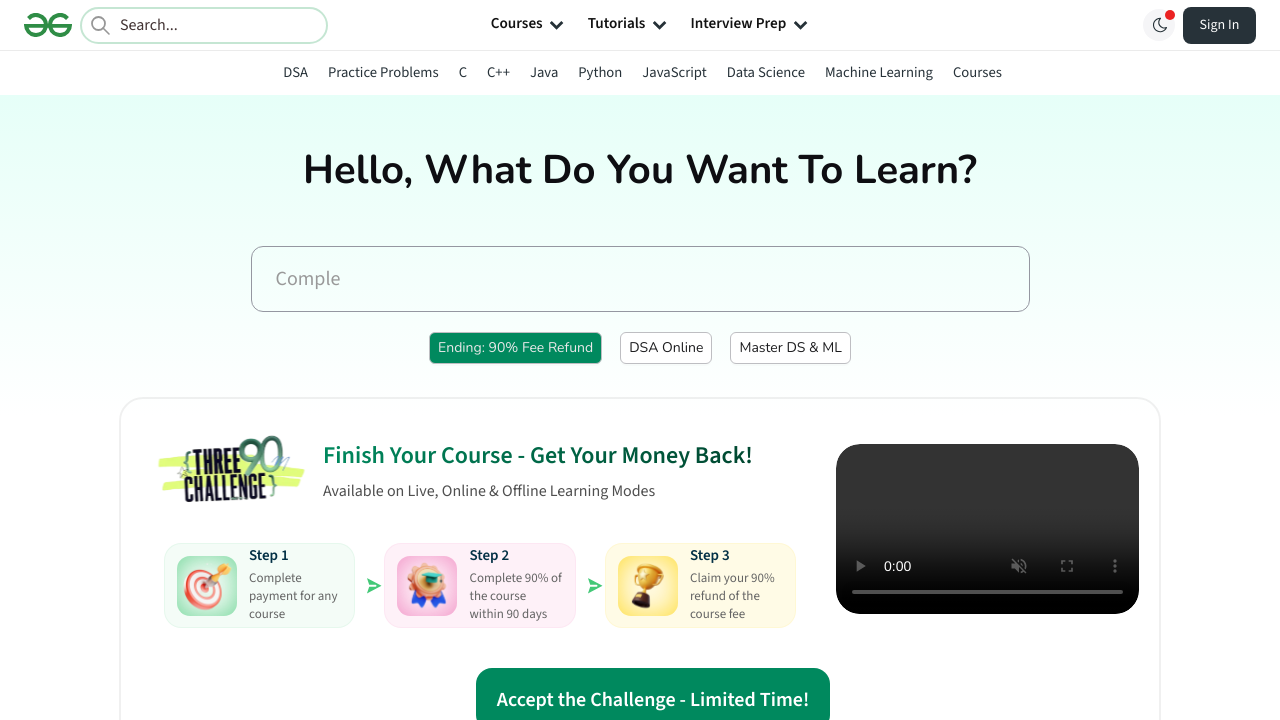

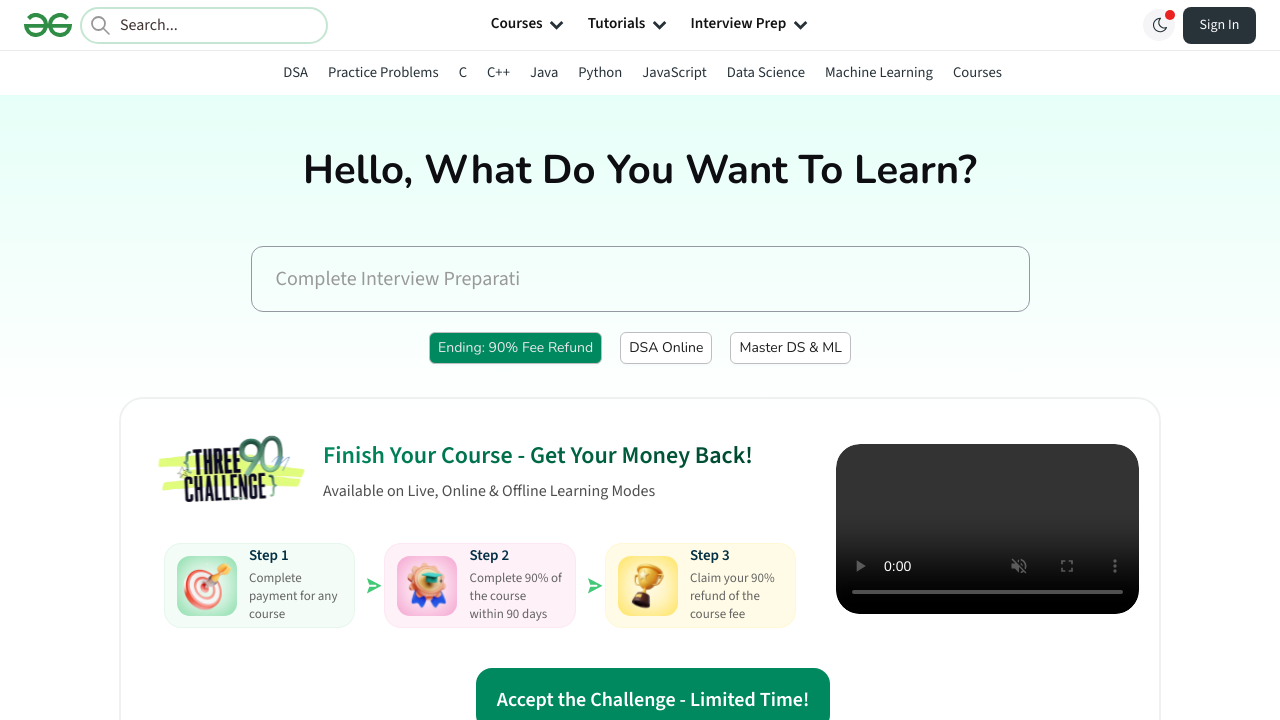